Tests double-click functionality on W3Schools demo page by switching to an iframe, filling a text box with text, and double-clicking a button to trigger the copy text action.

Starting URL: https://www.w3schools.com/tags/tryit.asp?filename=tryhtml5_ev_ondblclick3

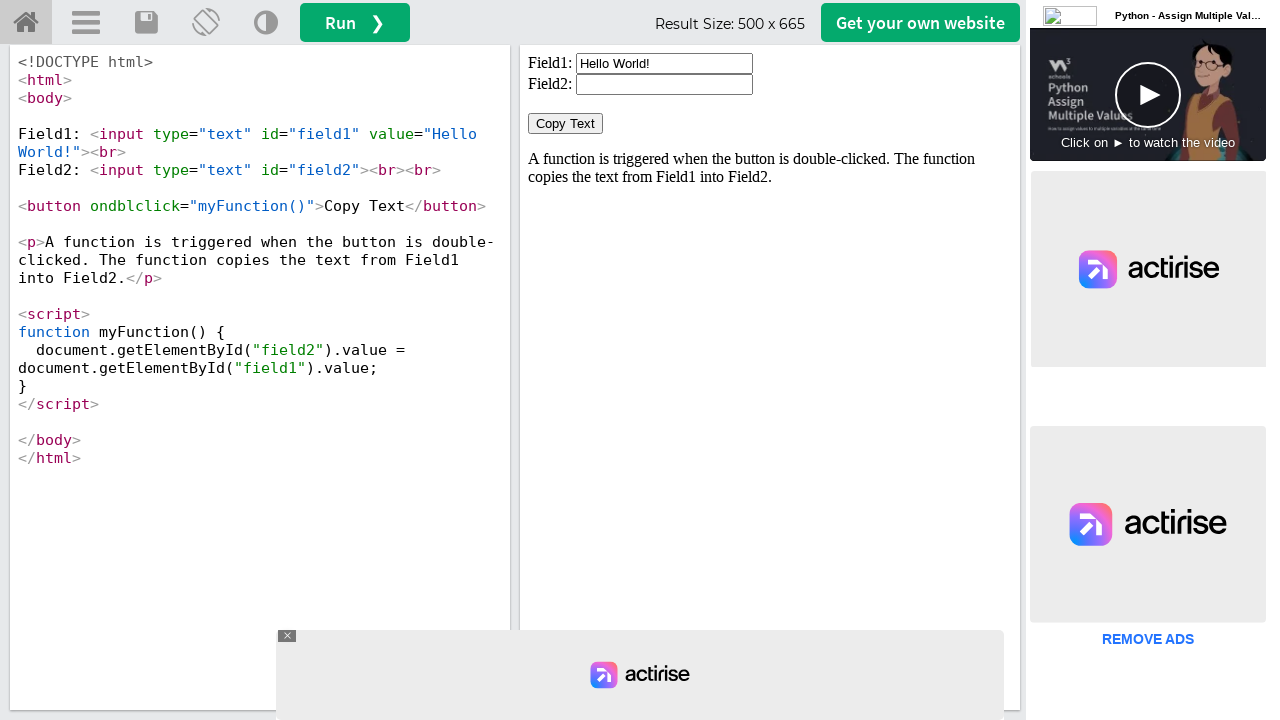

Located iframe #iframeResult containing the demo
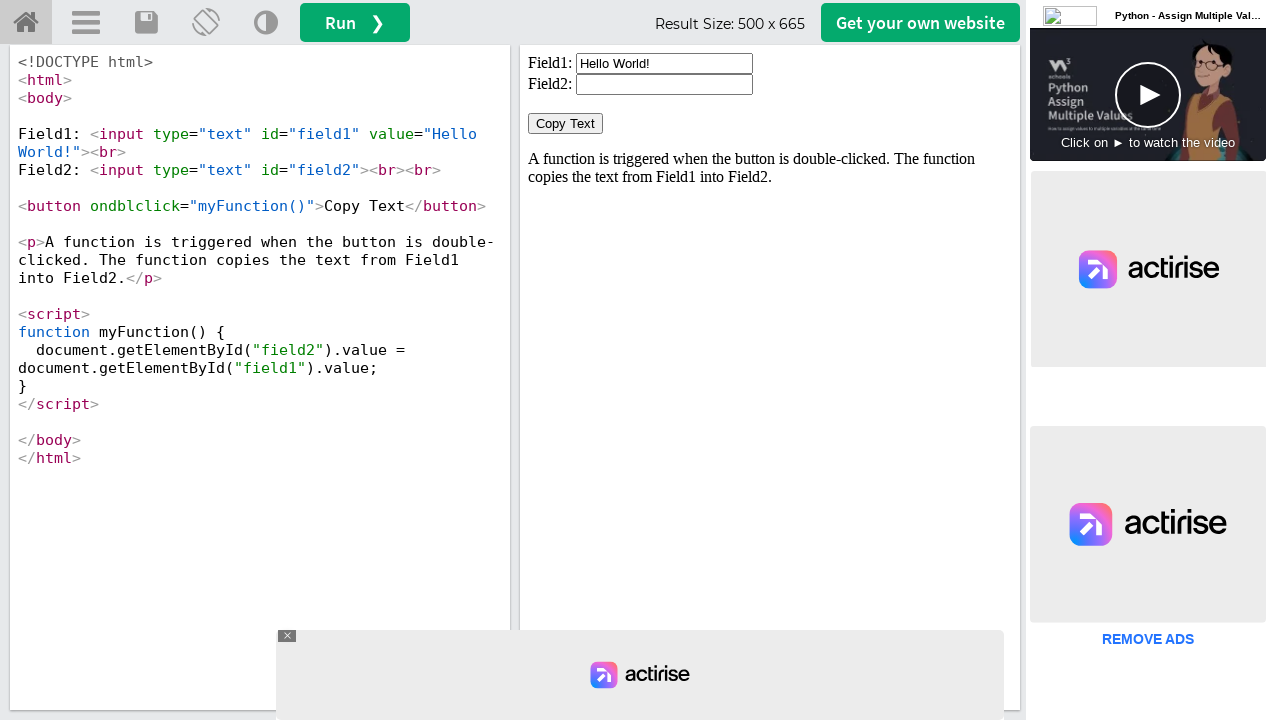

Cleared the text input field on #iframeResult >> internal:control=enter-frame >> input#field1
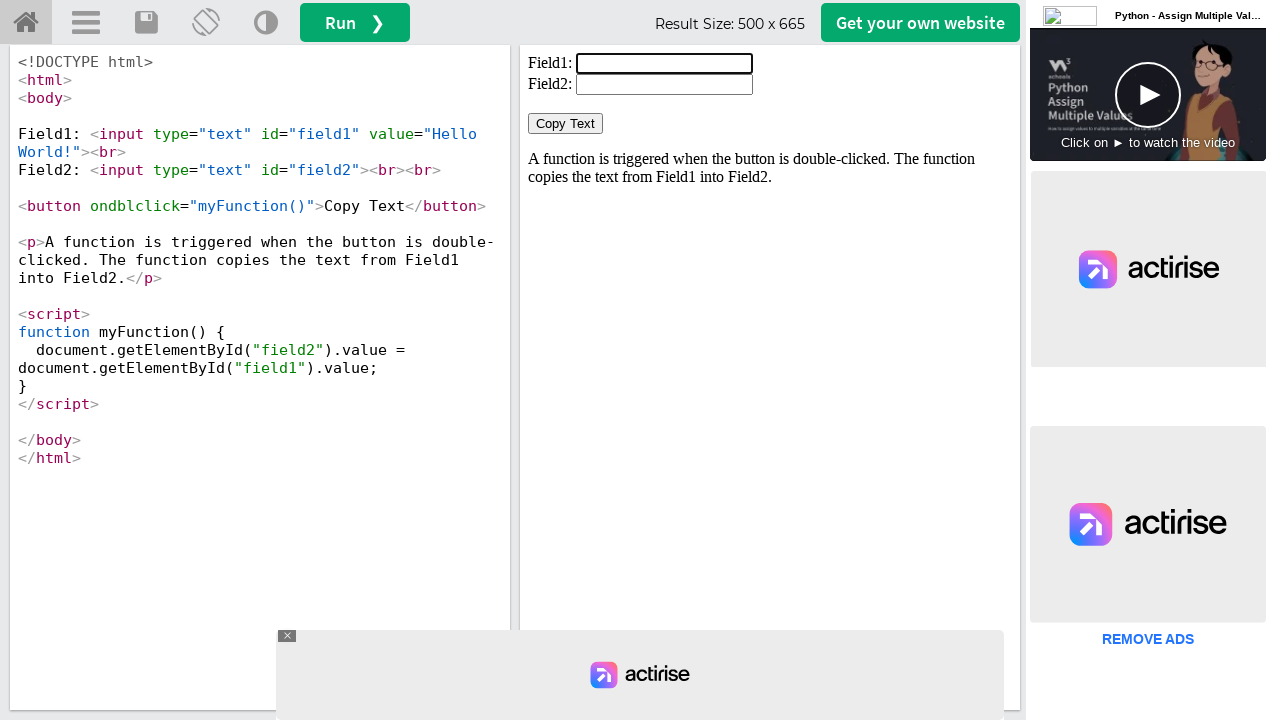

Filled input field with 'WELCOME' on #iframeResult >> internal:control=enter-frame >> input#field1
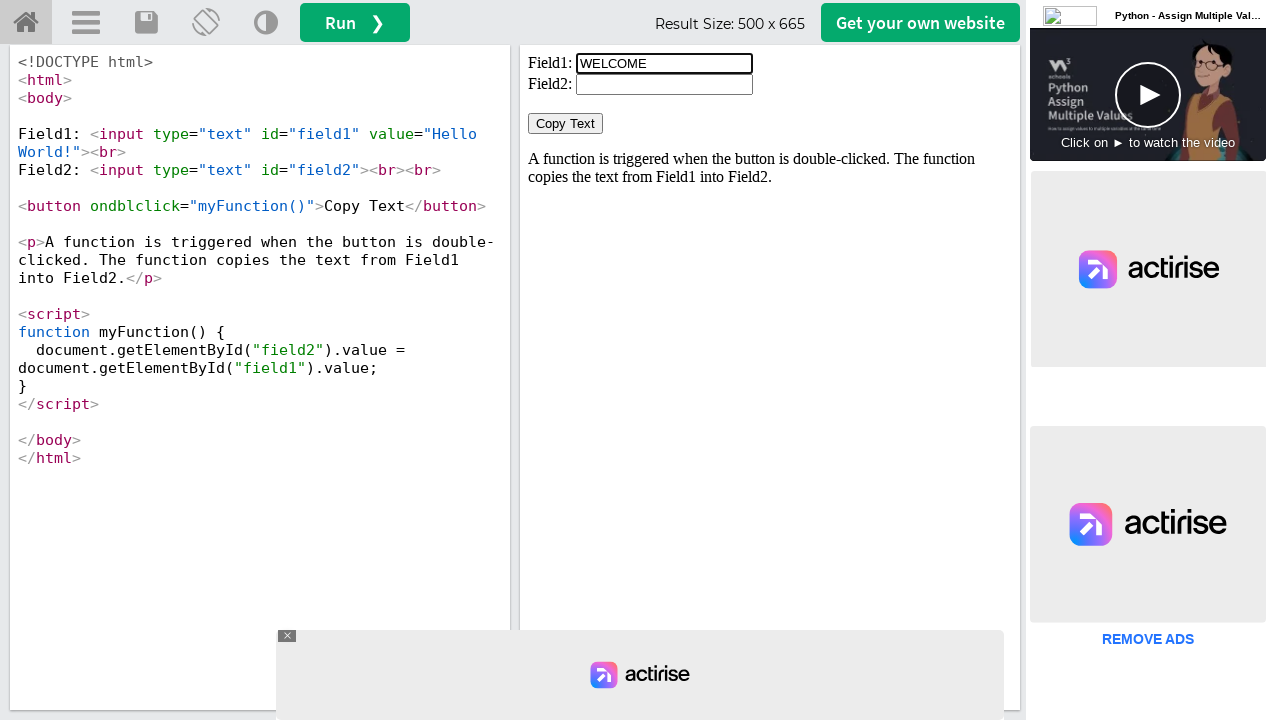

Double-clicked the 'Copy Text' button to trigger copy action at (566, 124) on #iframeResult >> internal:control=enter-frame >> button:has-text('Copy Text')
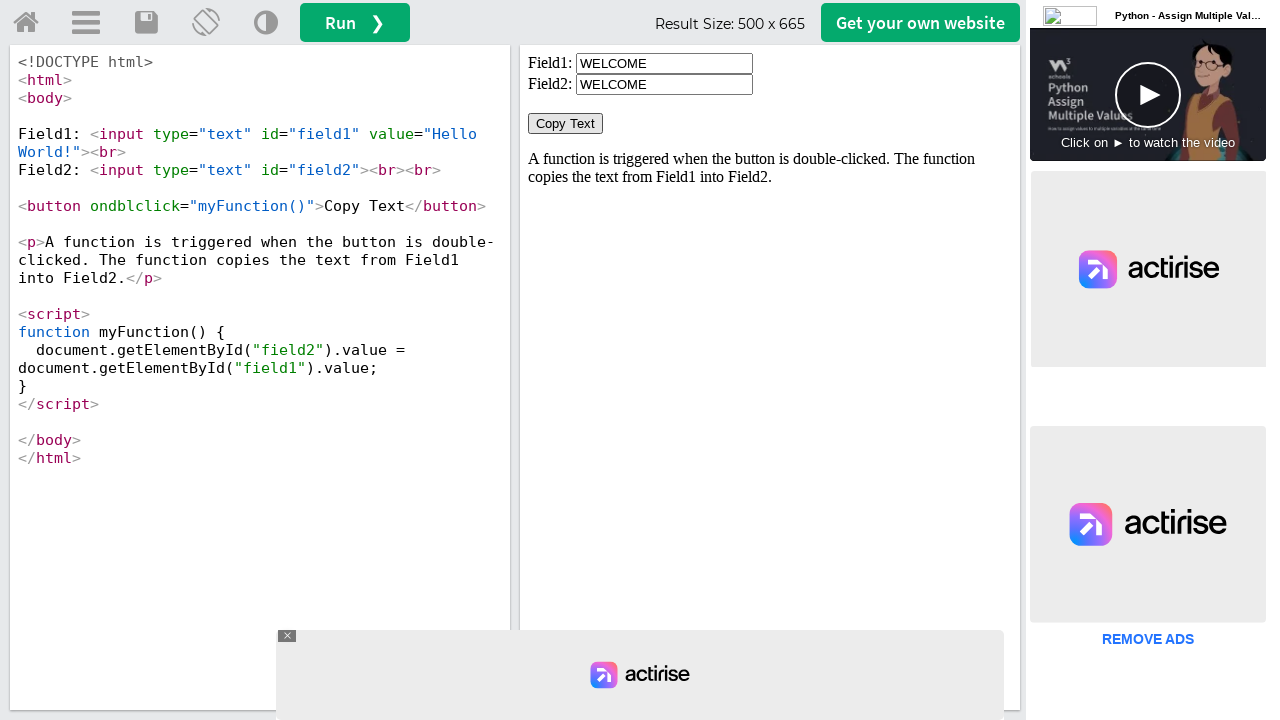

Waited 500ms for copy action to complete
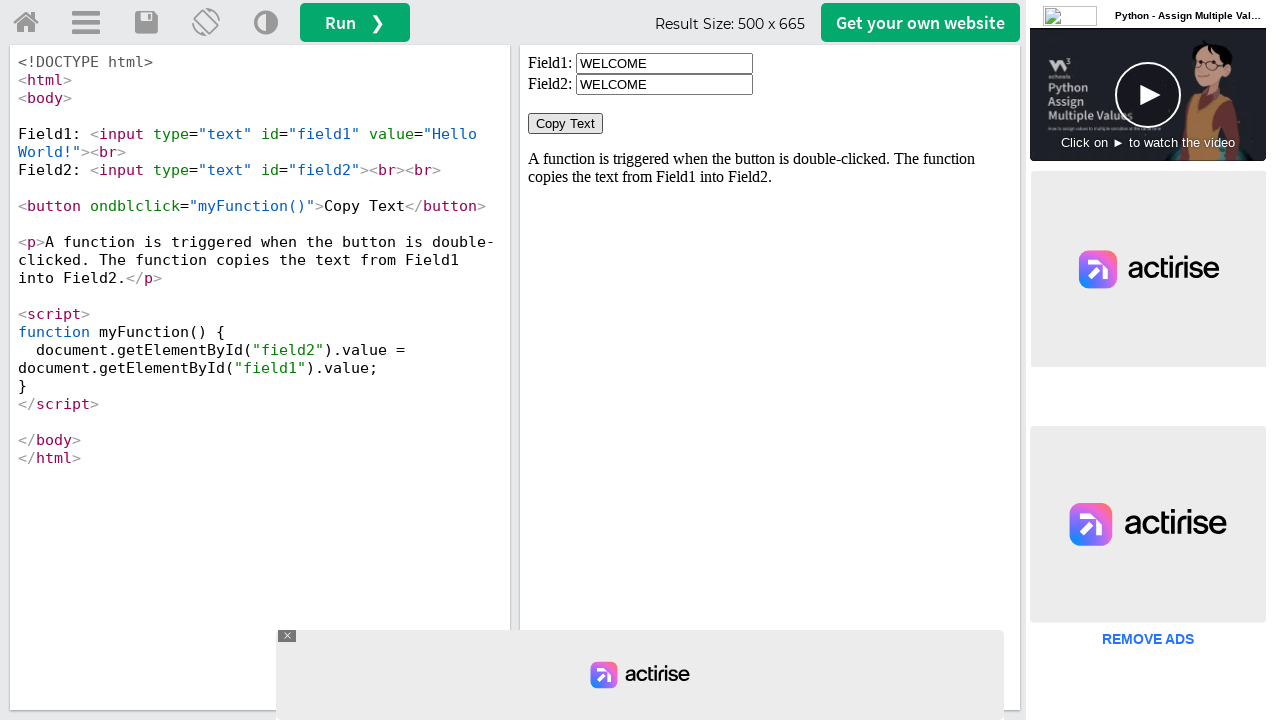

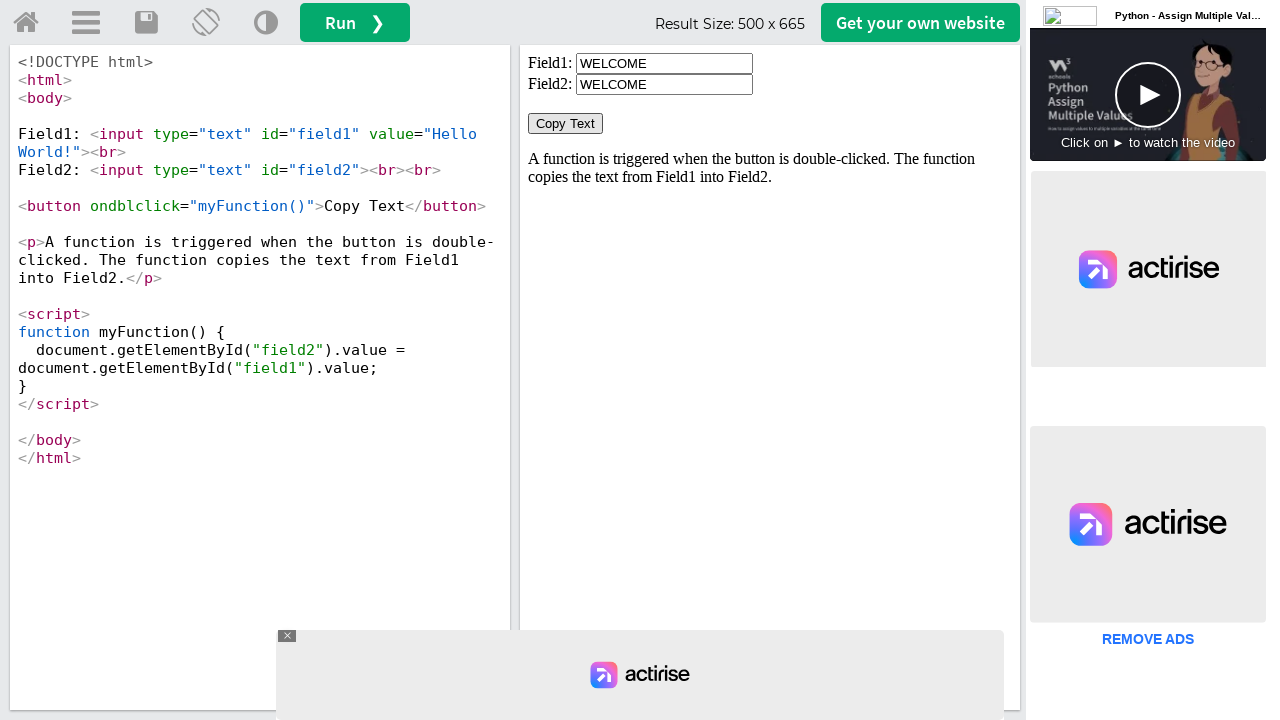